Navigate to Stamps and Supplies page by hovering over mail & ship menu

Starting URL: https://www.usps.com

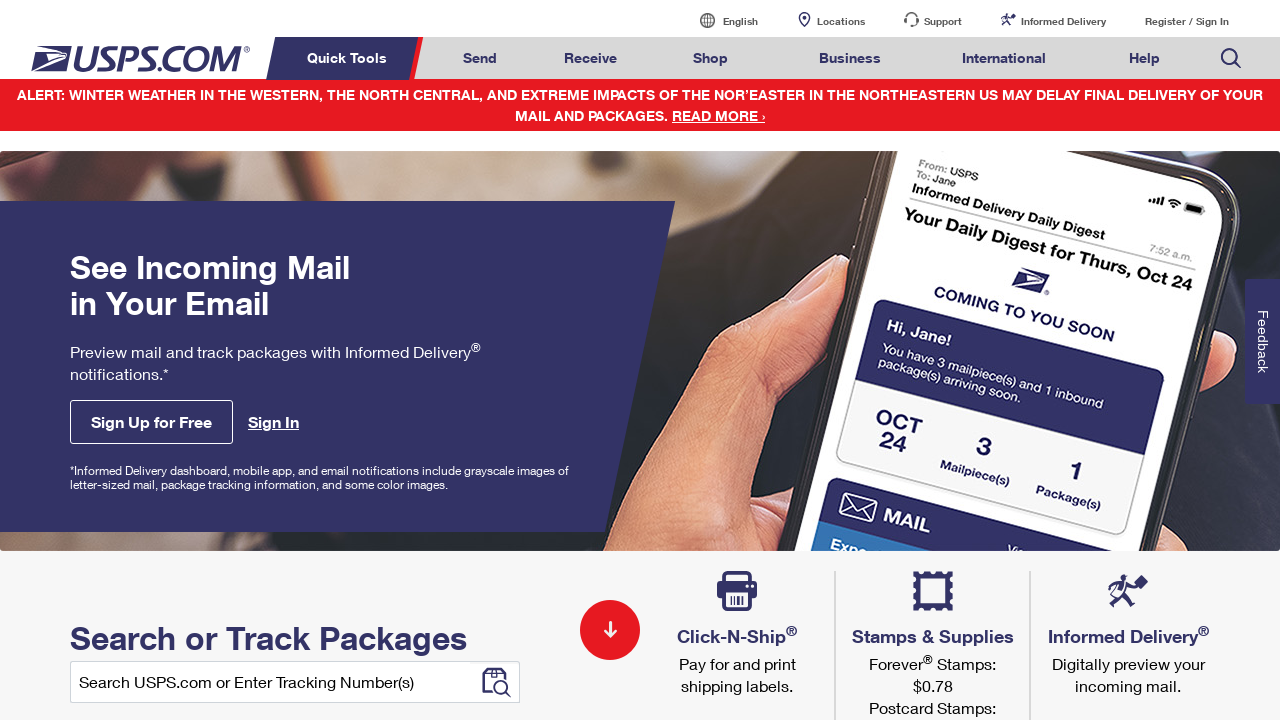

Navigated to USPS homepage
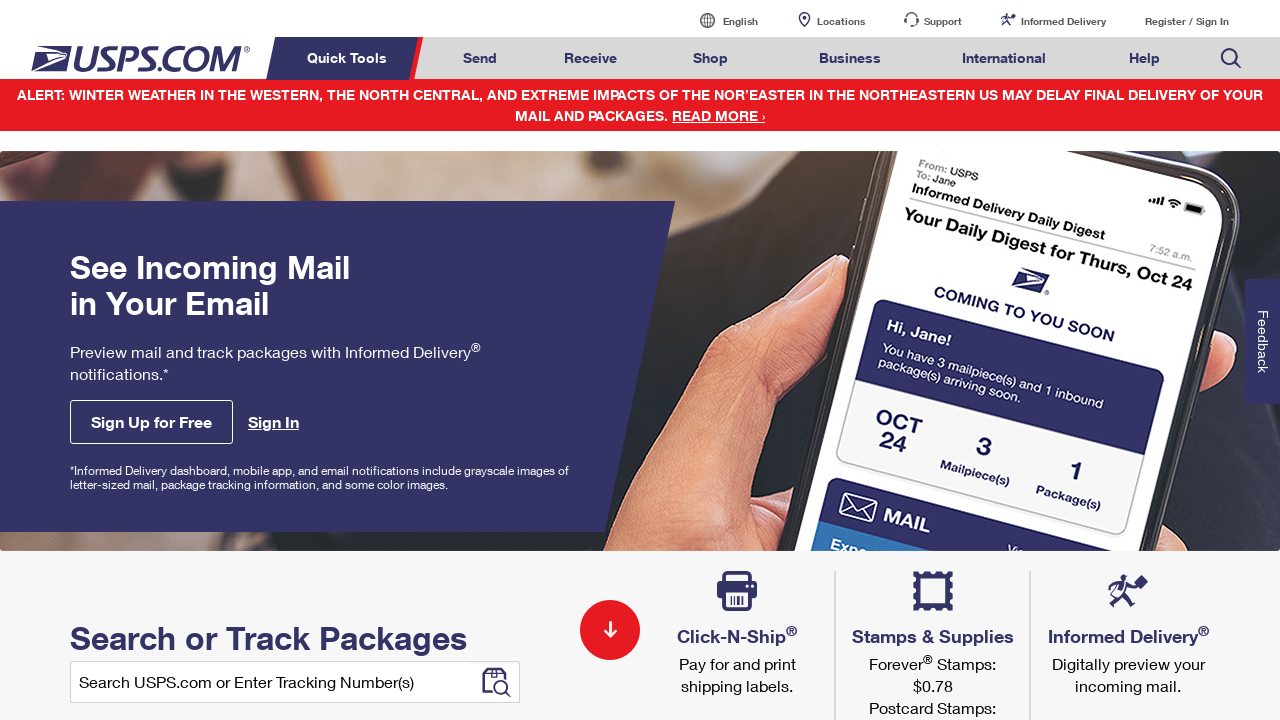

Hovered over Mail & Ship menu at (480, 58) on #mail-ship-width
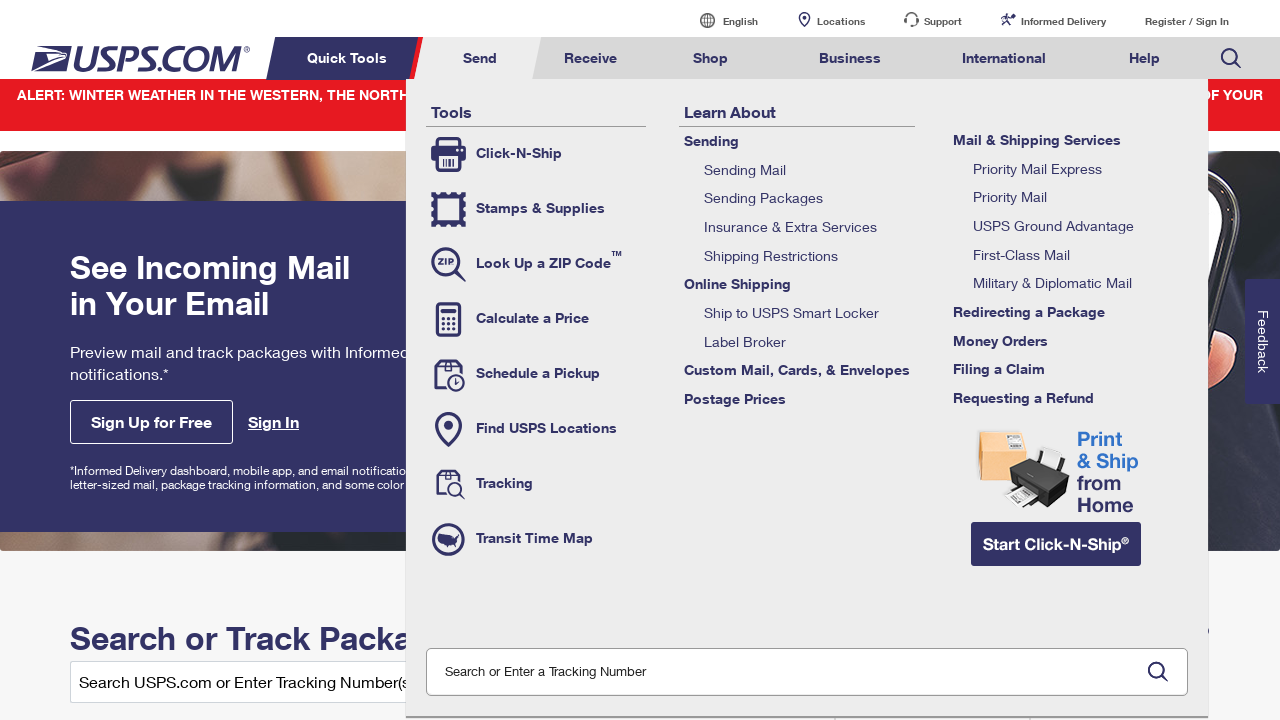

Clicked on Stamps & Supplies menu item at (536, 209) on a[role='menuitem']:has-text('Stamps & Supplies')
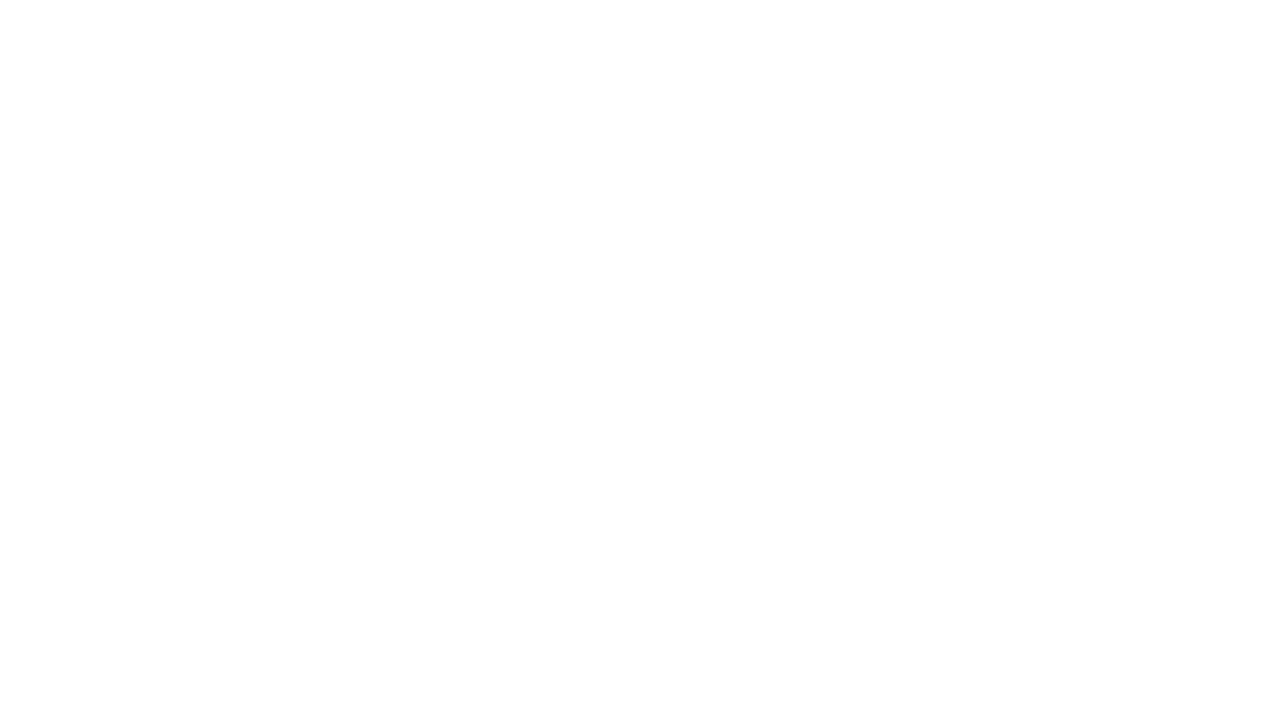

Stamps and Supplies page loaded
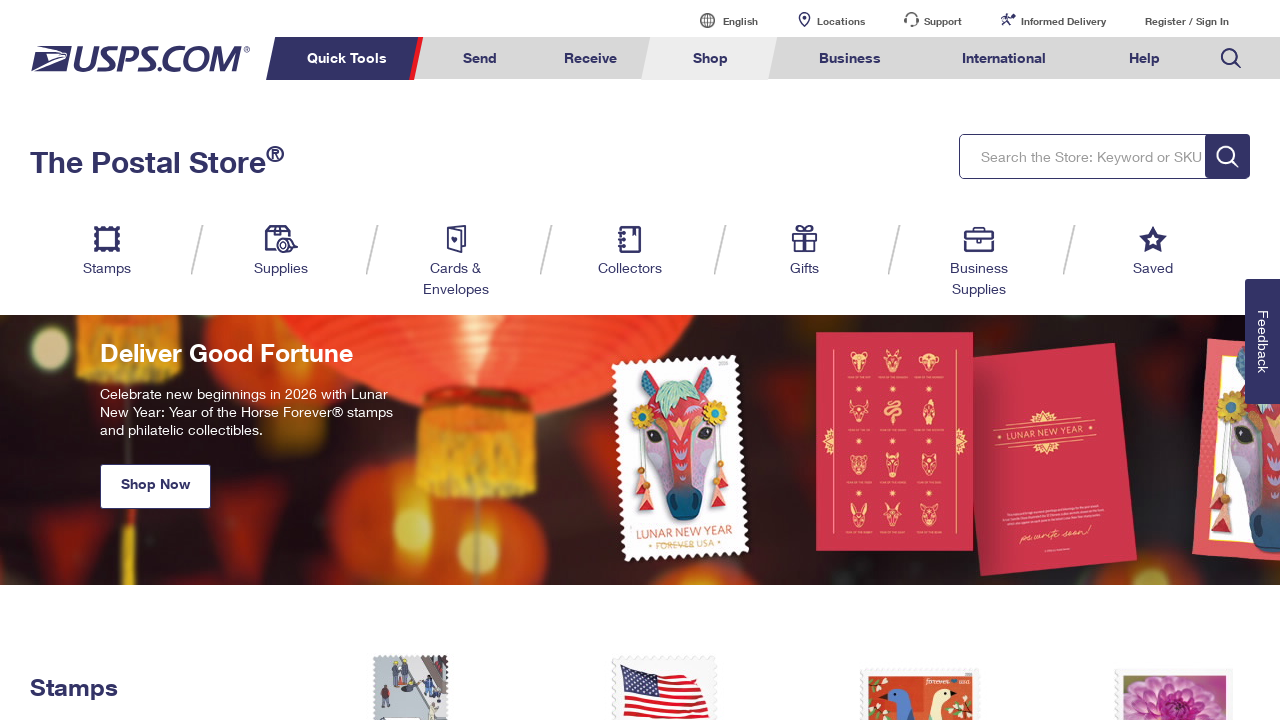

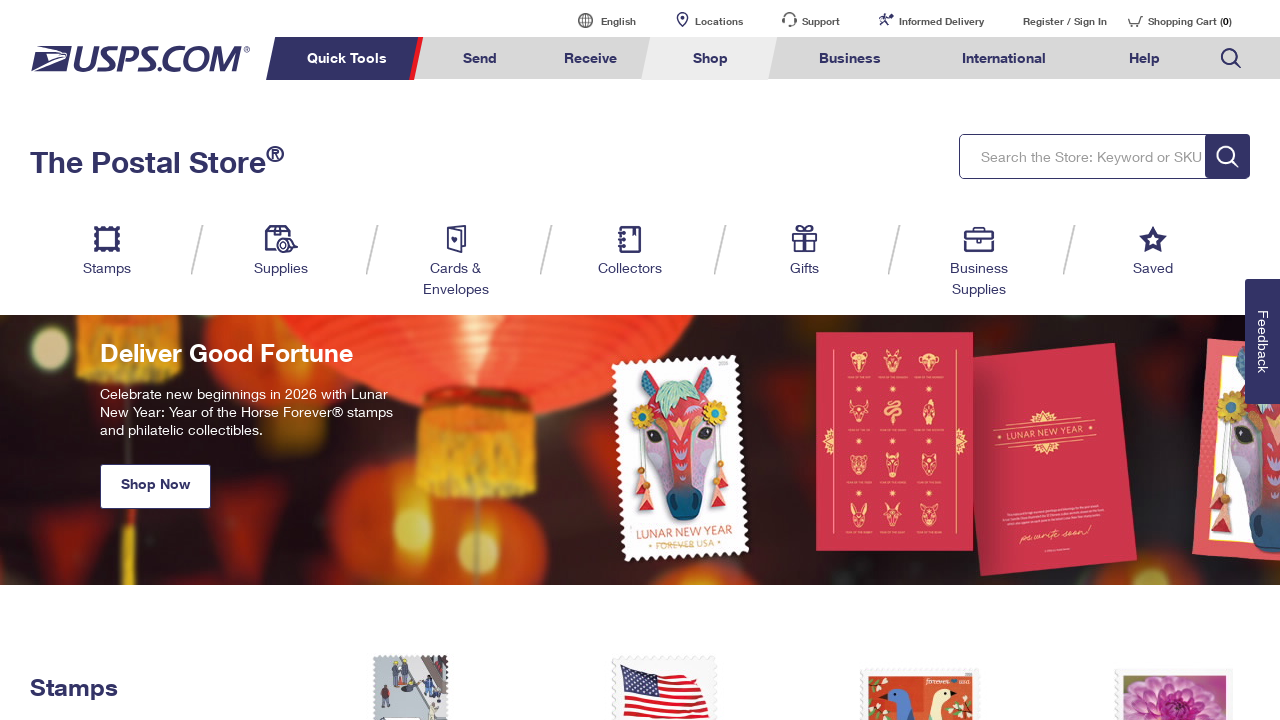